Navigates to CRM Pro website and verifies that specific header text "Import & Export" is present in the details section

Starting URL: https://classic.crmpro.com/

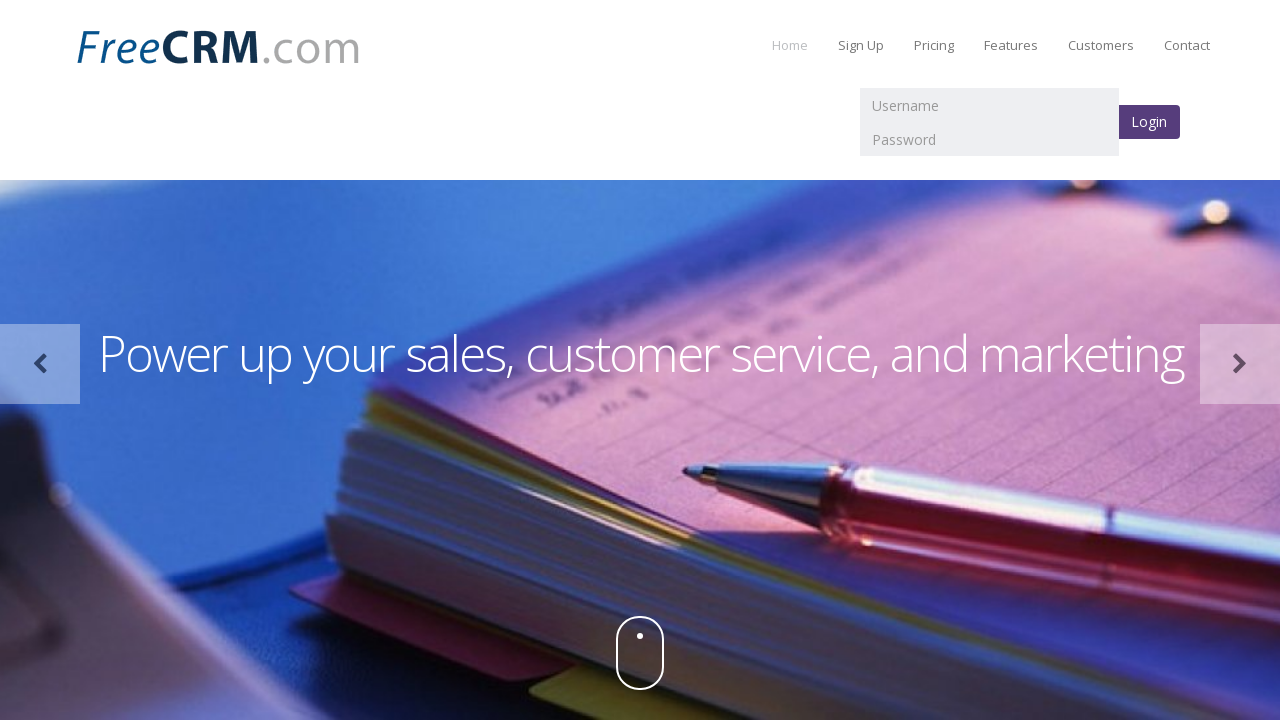

Navigated to CRM Pro website
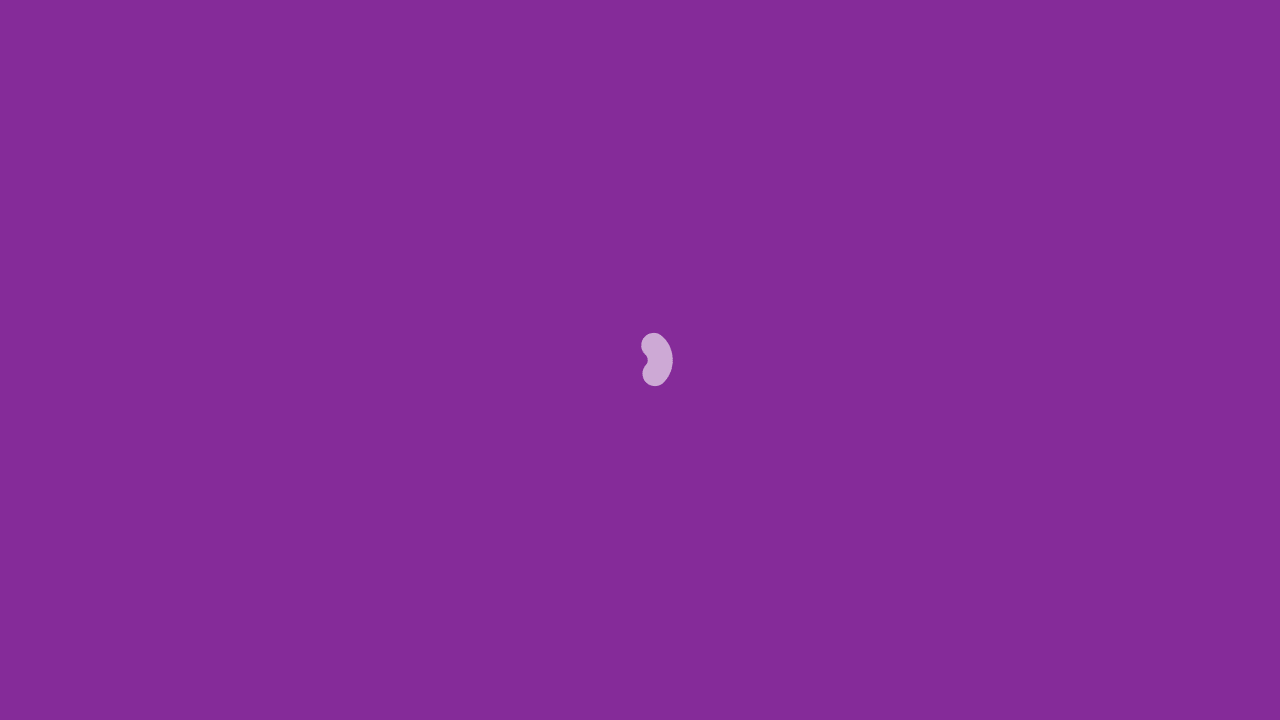

Details section header loaded
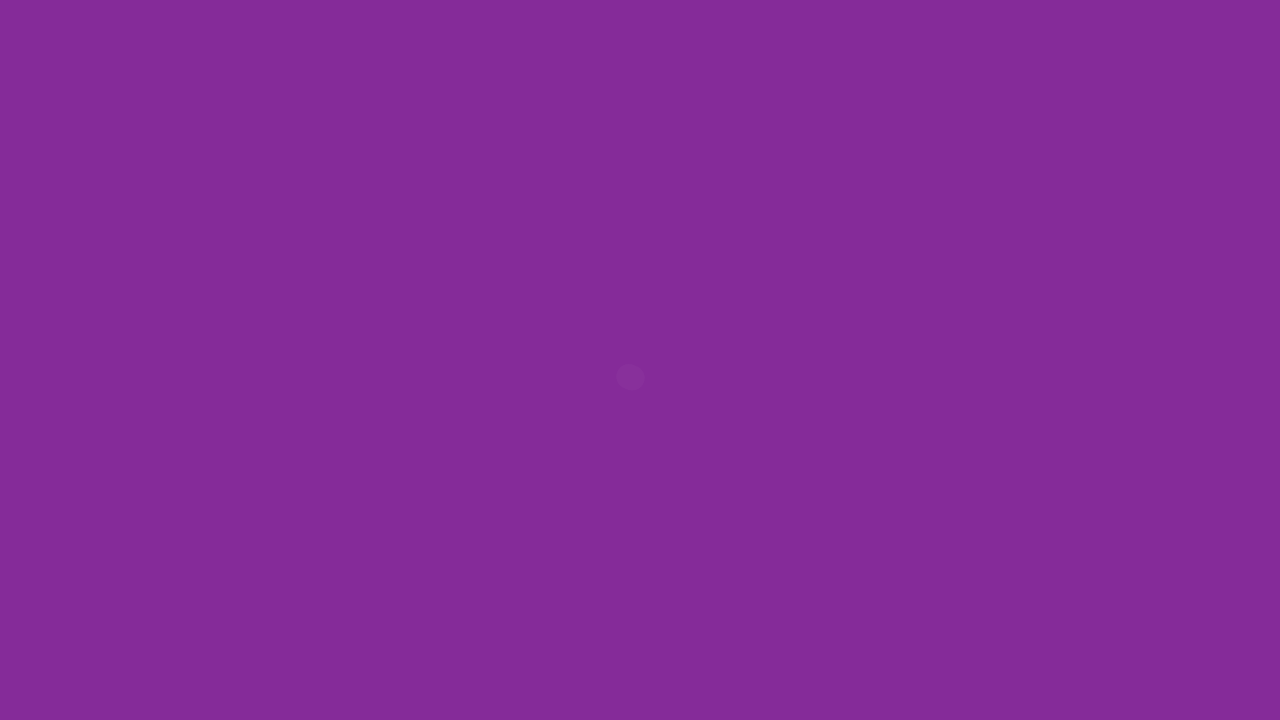

Retrieved all header text contents from details section
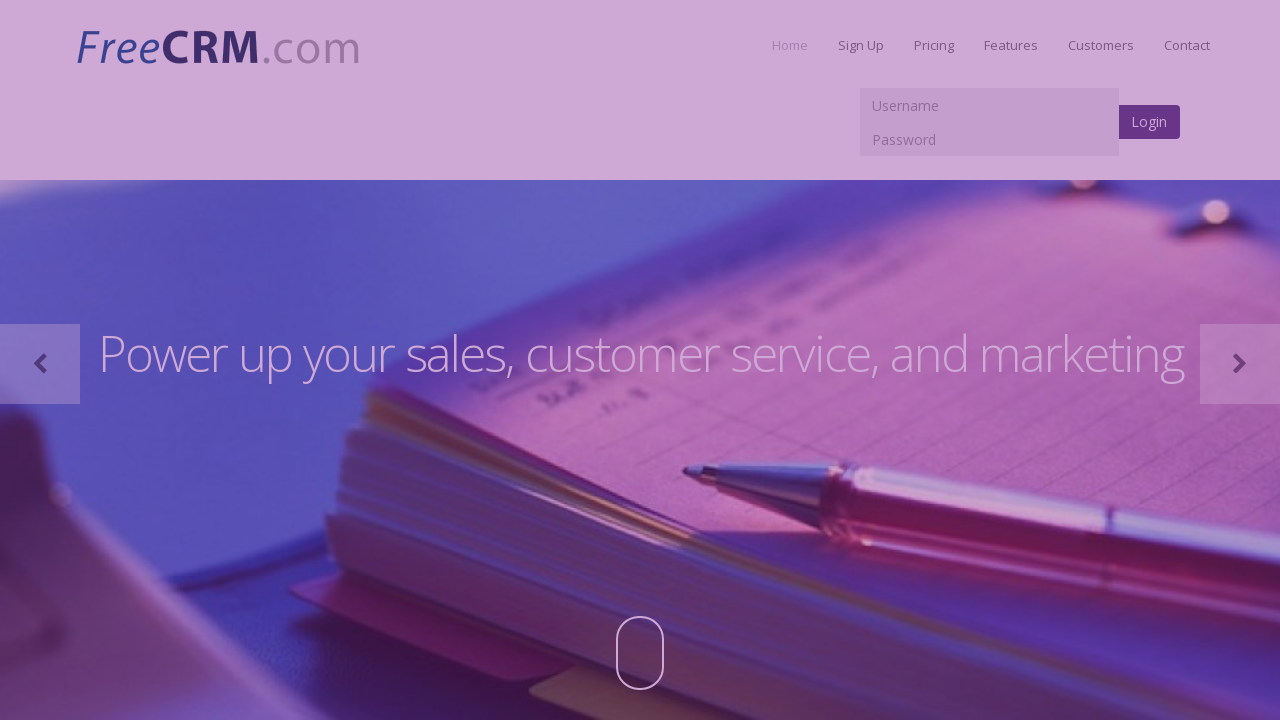

Verified 'Import & Export' header is present in details section - PASS
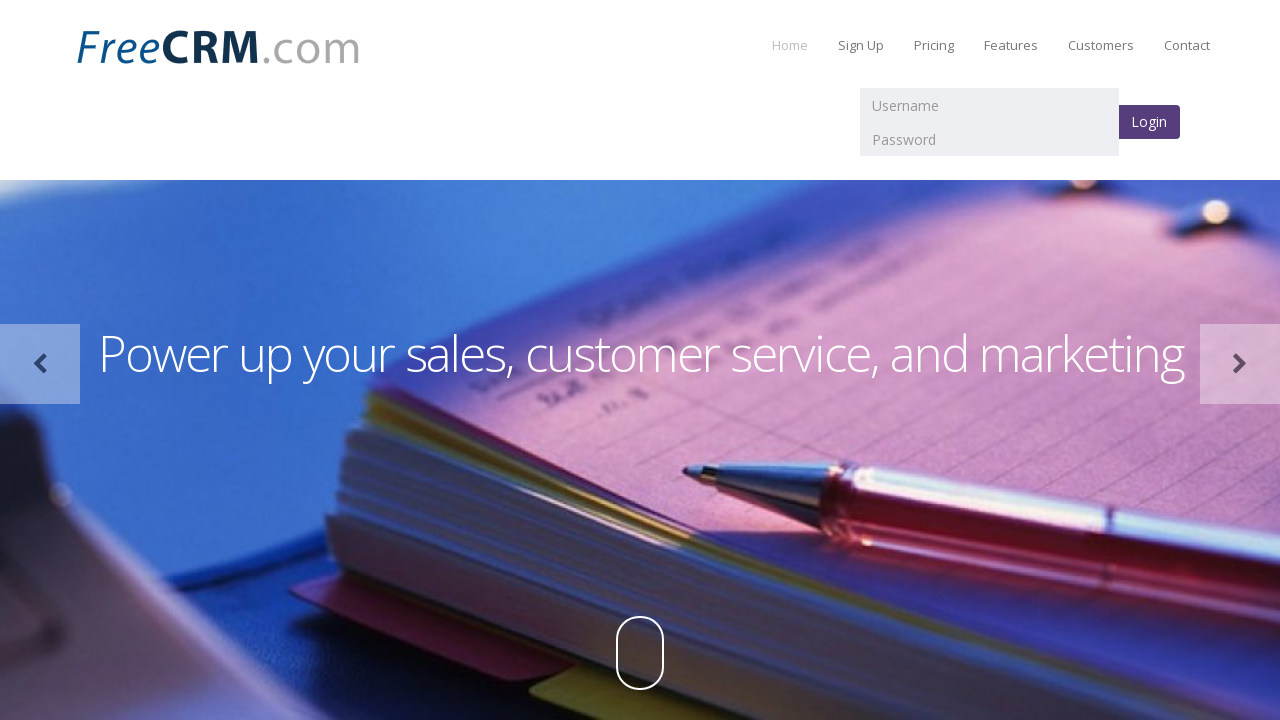

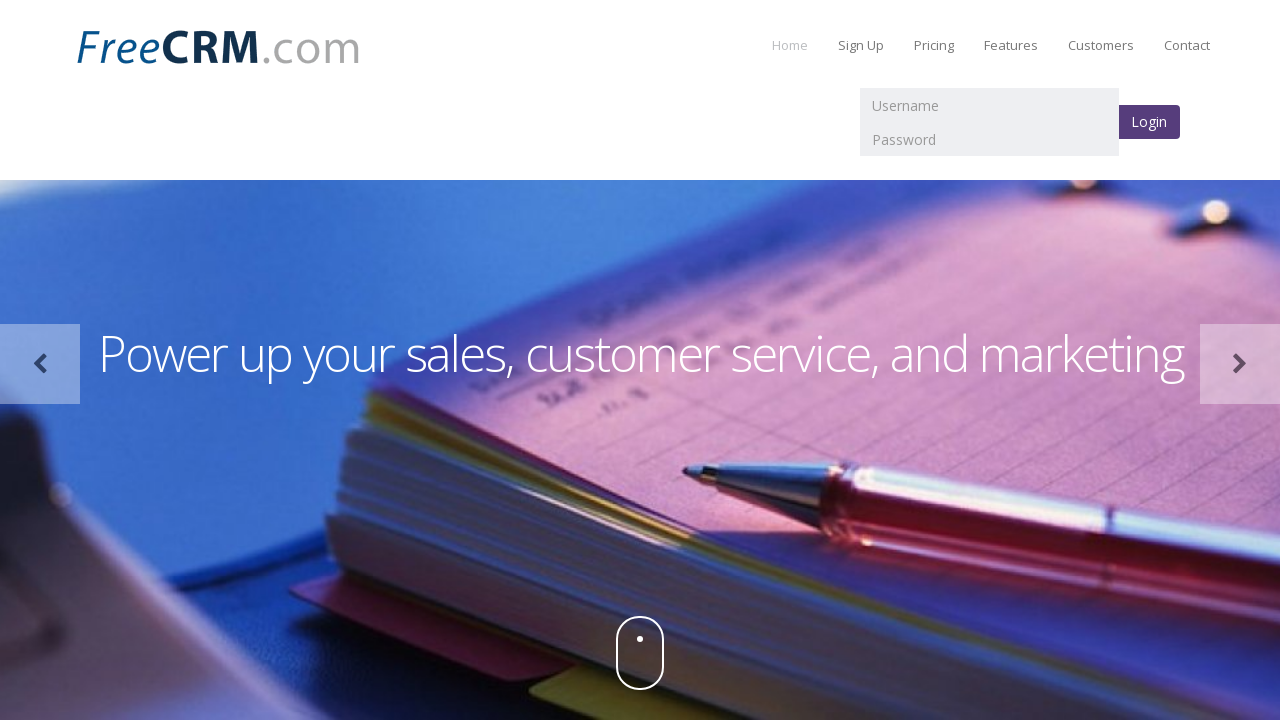